Tests the search functionality on LambdaTest e-commerce site by searching for "iPhone" and verifying search results page

Starting URL: https://ecommerce-playground.lambdatest.io/

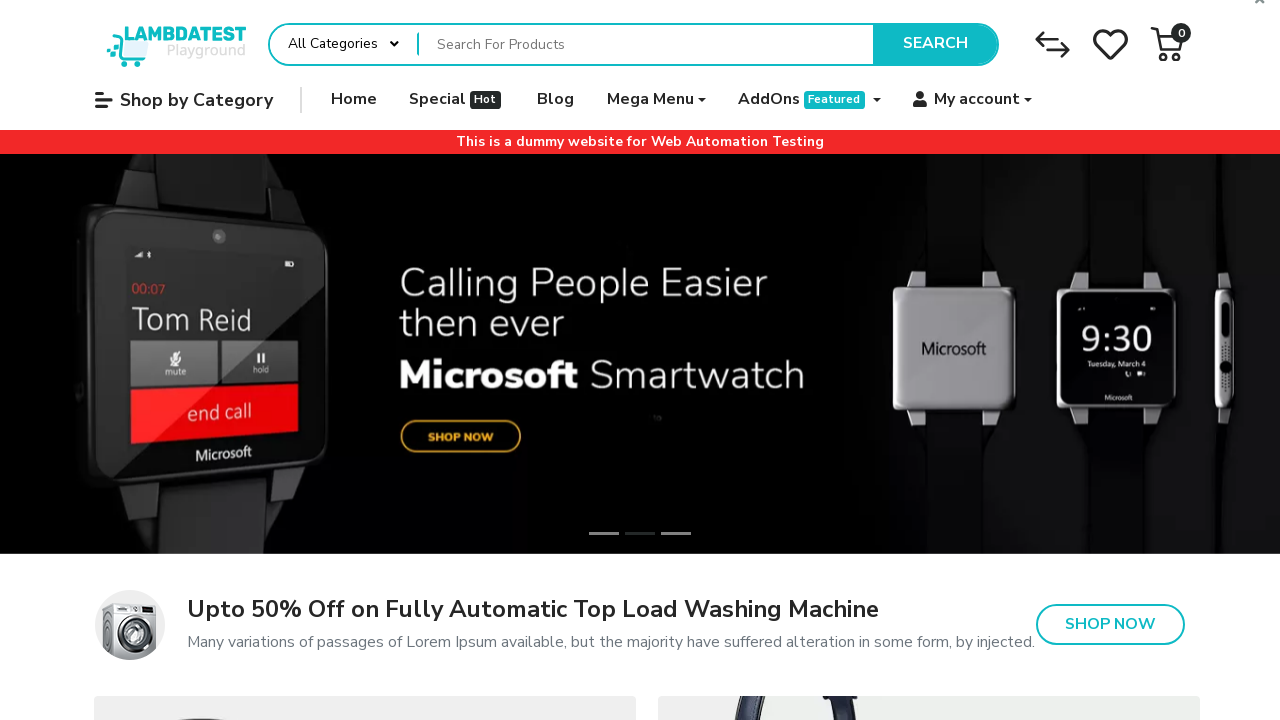

Filled search box with 'iPhone' on //input[@placeholder='Search For Products']
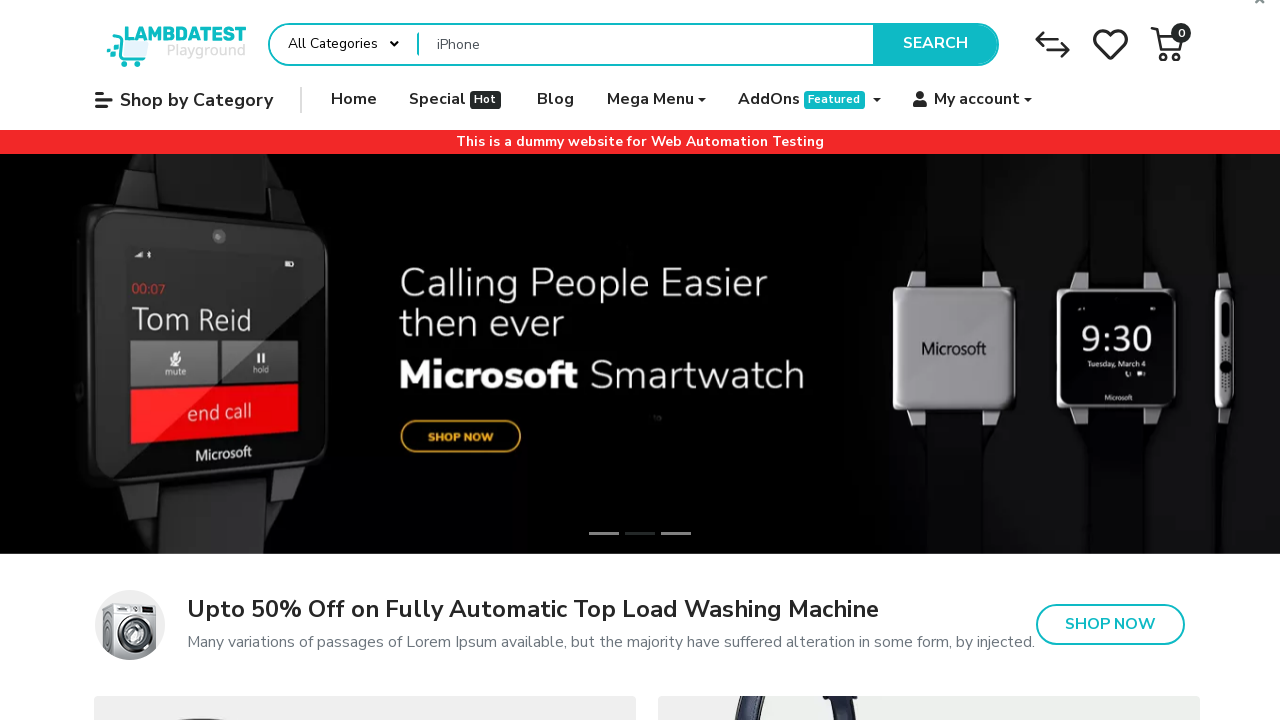

Clicked search button at (935, 44) on xpath=//button[text()='Search']
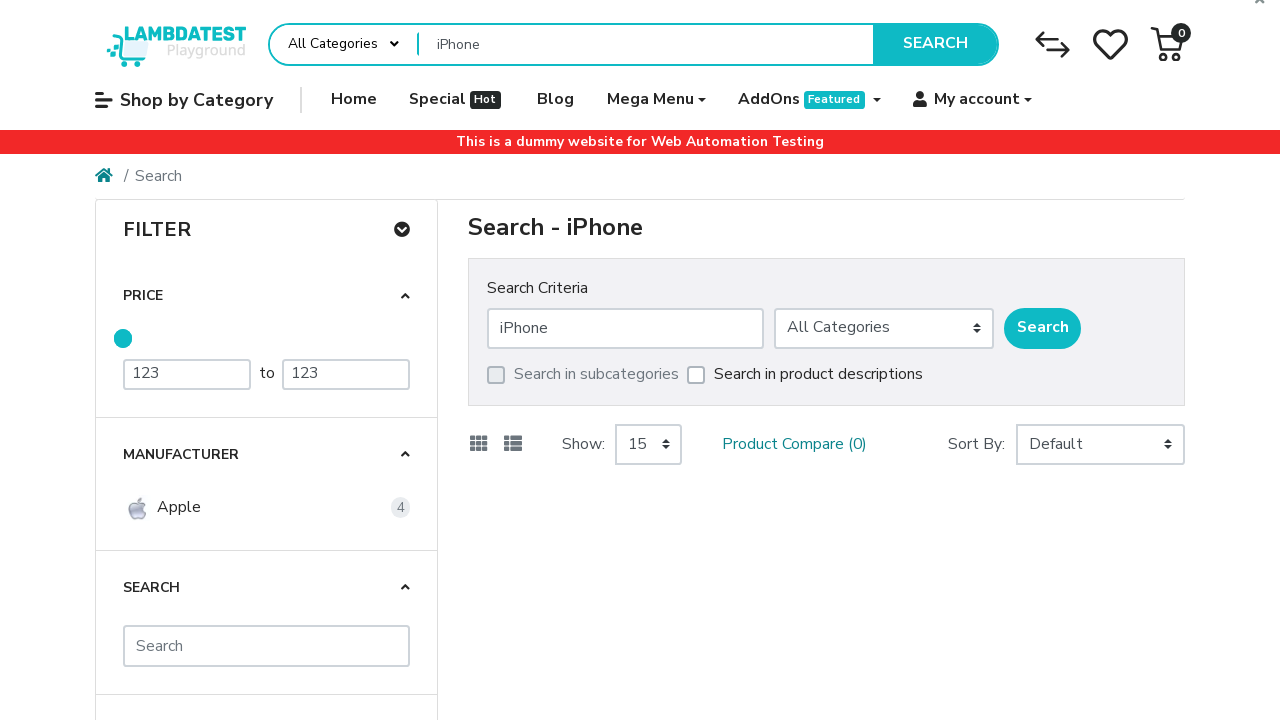

Search results page loaded with search heading visible
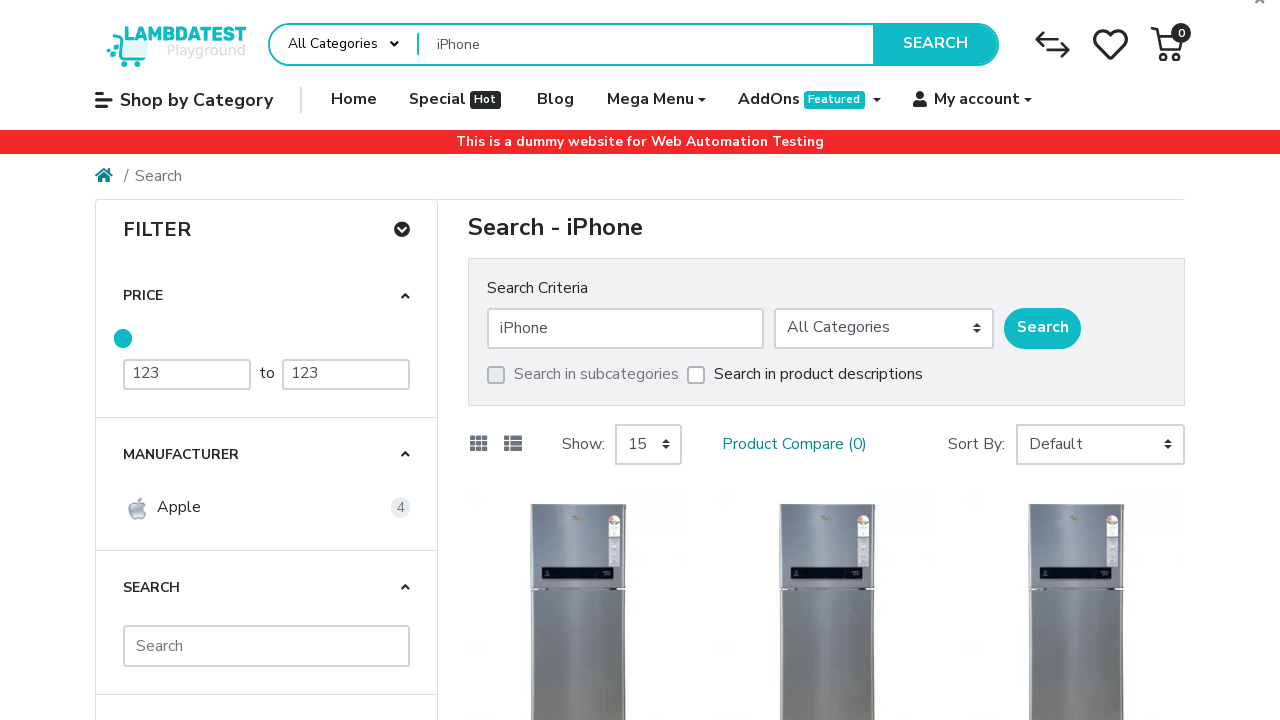

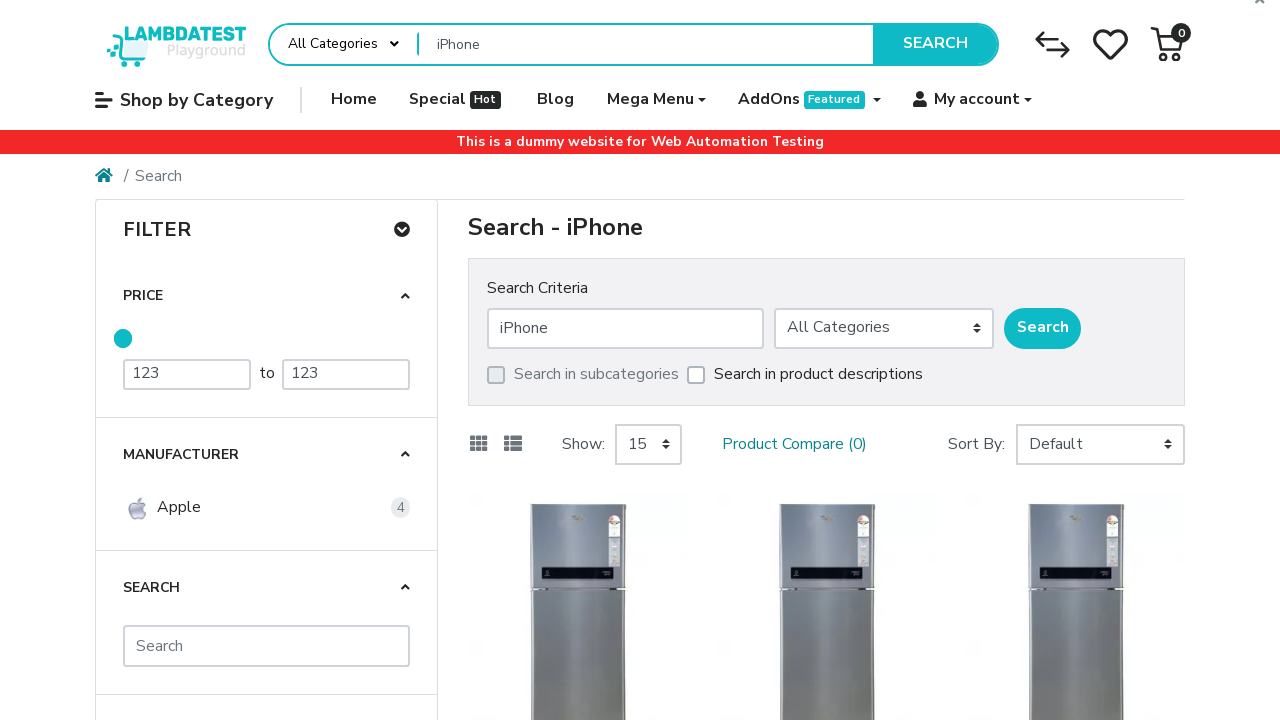